Tests iframe handling by switching into a frame, entering text in an input field, then switching back to the main content and clicking a tab link

Starting URL: https://demo.automationtesting.in/Frames.html

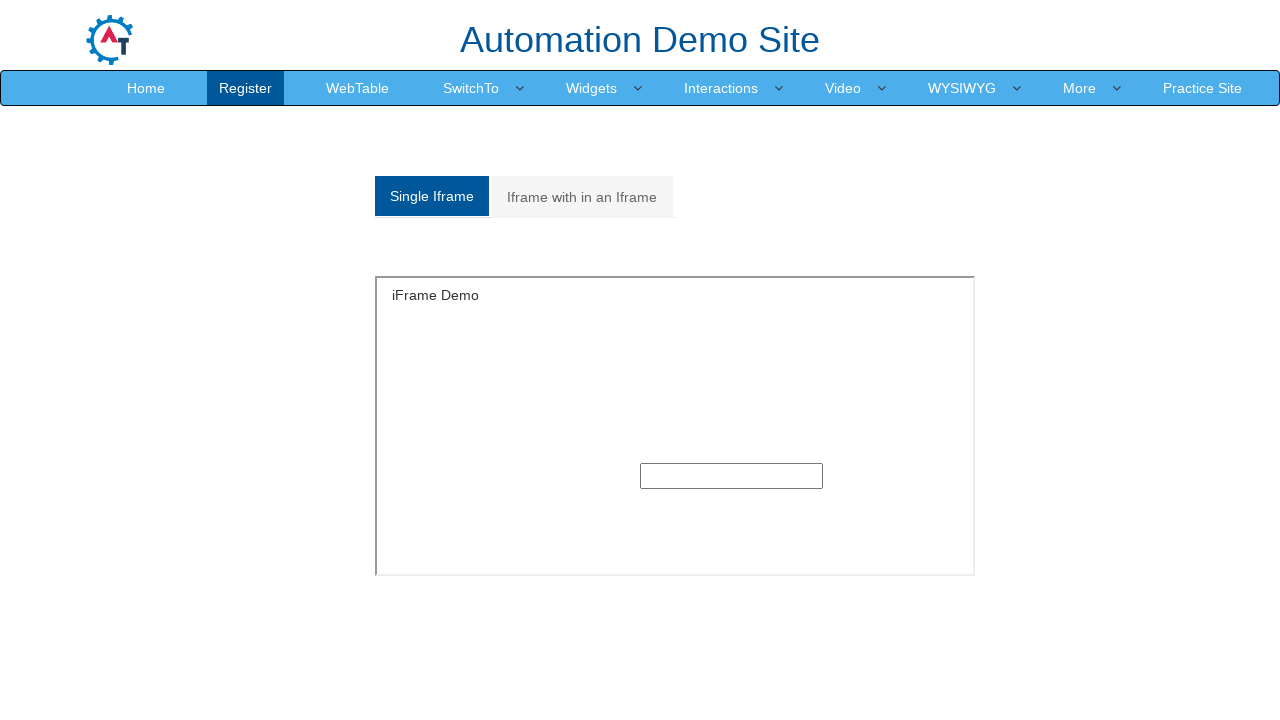

Located iframe with src='SingleFrame.html'
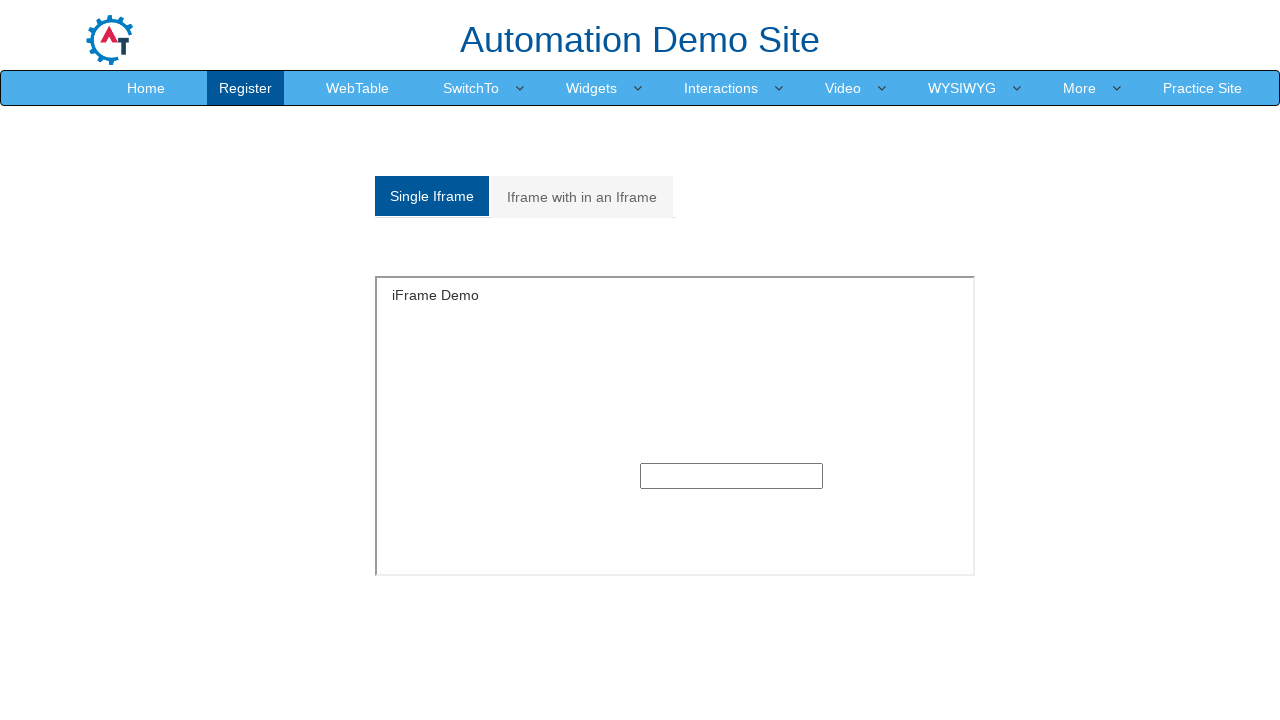

Filled text input field in iframe with 'Automation' on iframe[src='SingleFrame.html'] >> internal:control=enter-frame >> input[type='te
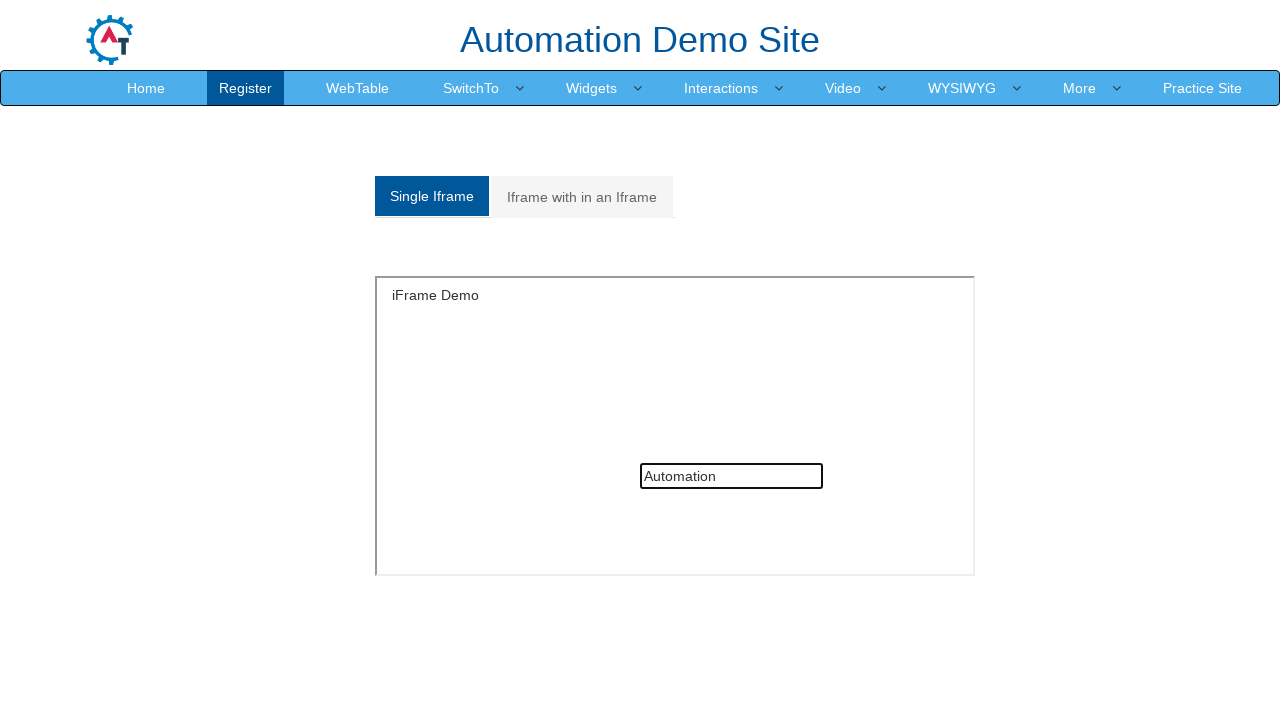

Clicked on Multiple tab link to switch back to main content at (582, 197) on a[href='#Multiple']
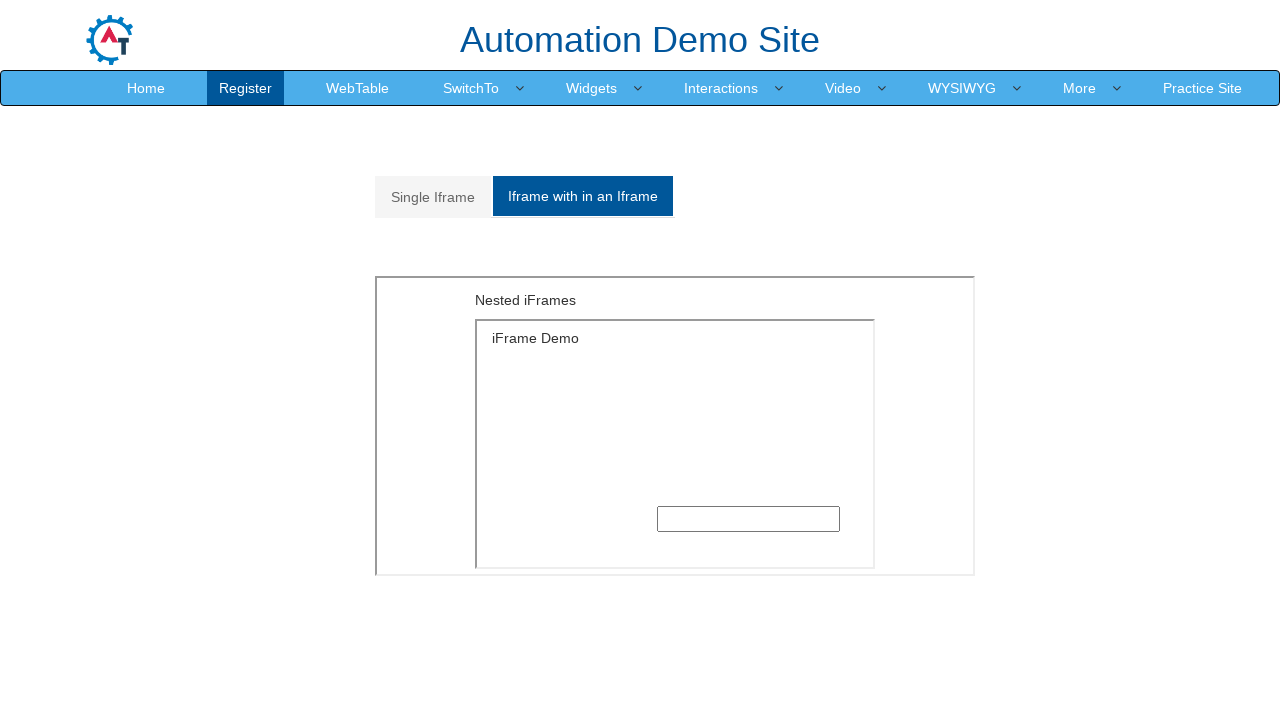

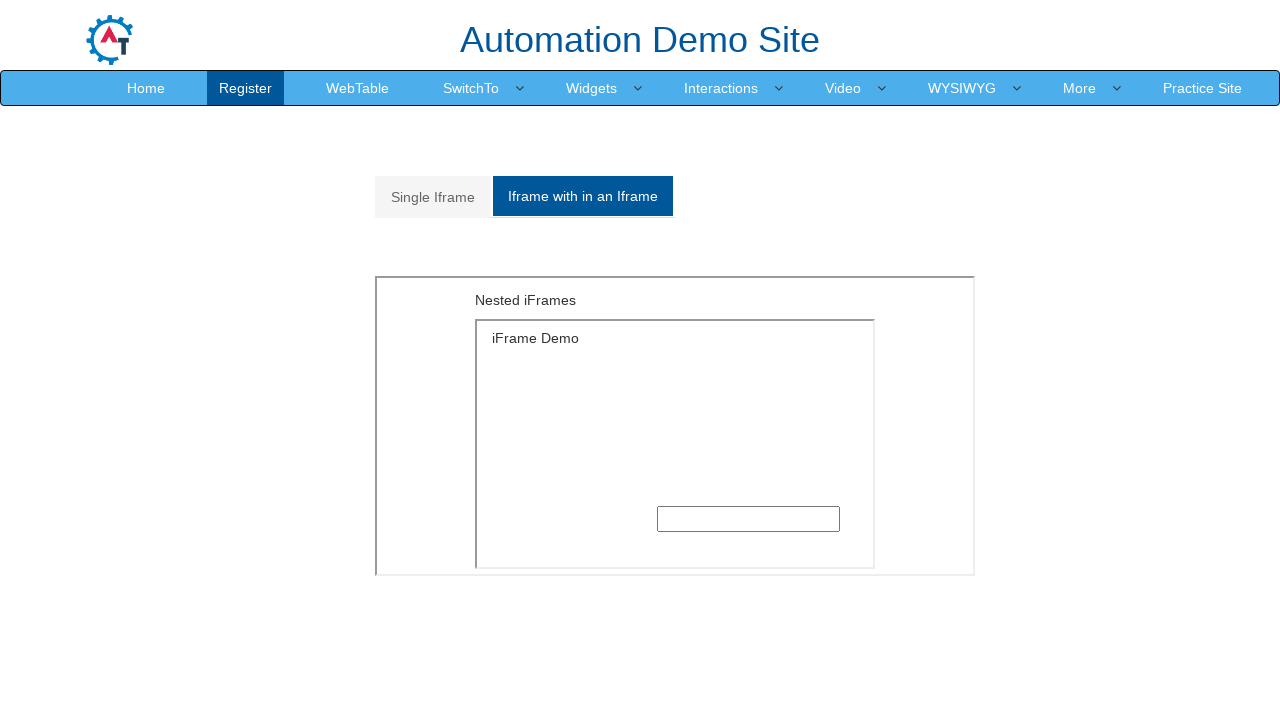